Tests extracting and verifying the fill color attribute of an SVG rect element on the demo page

Starting URL: https://seleniumbase.io/demo_page/

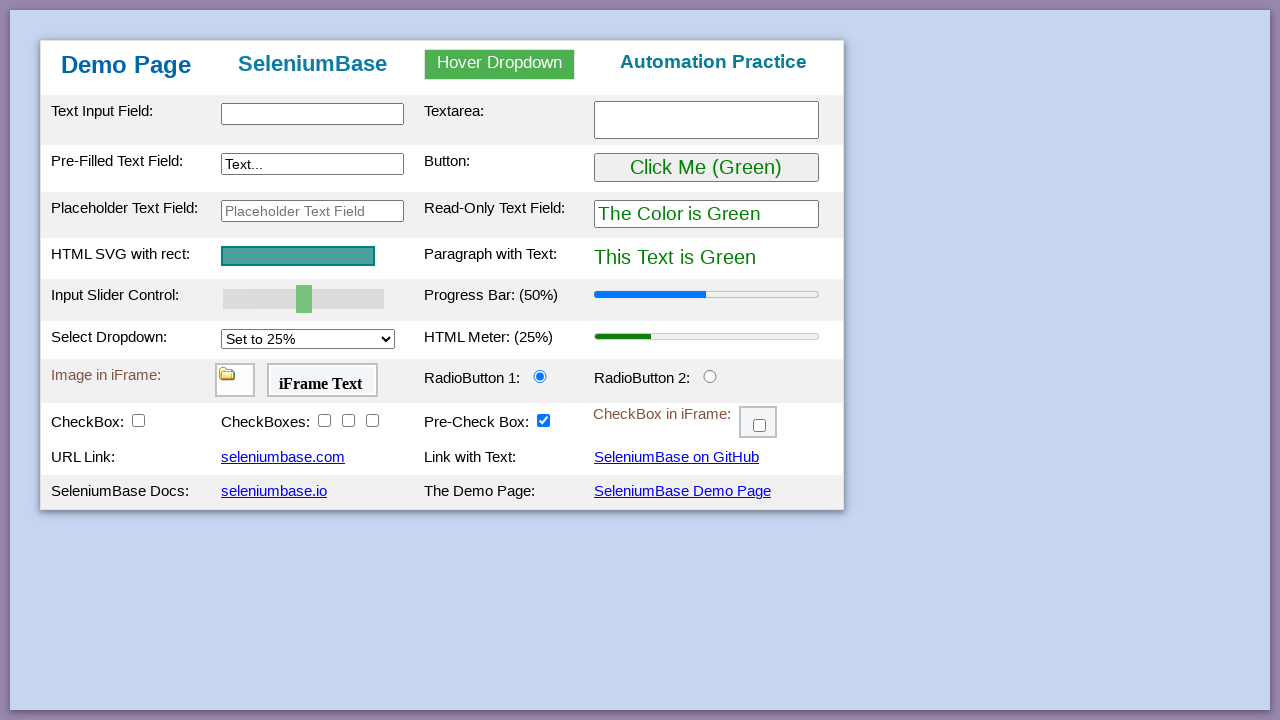

Navigated to demo page
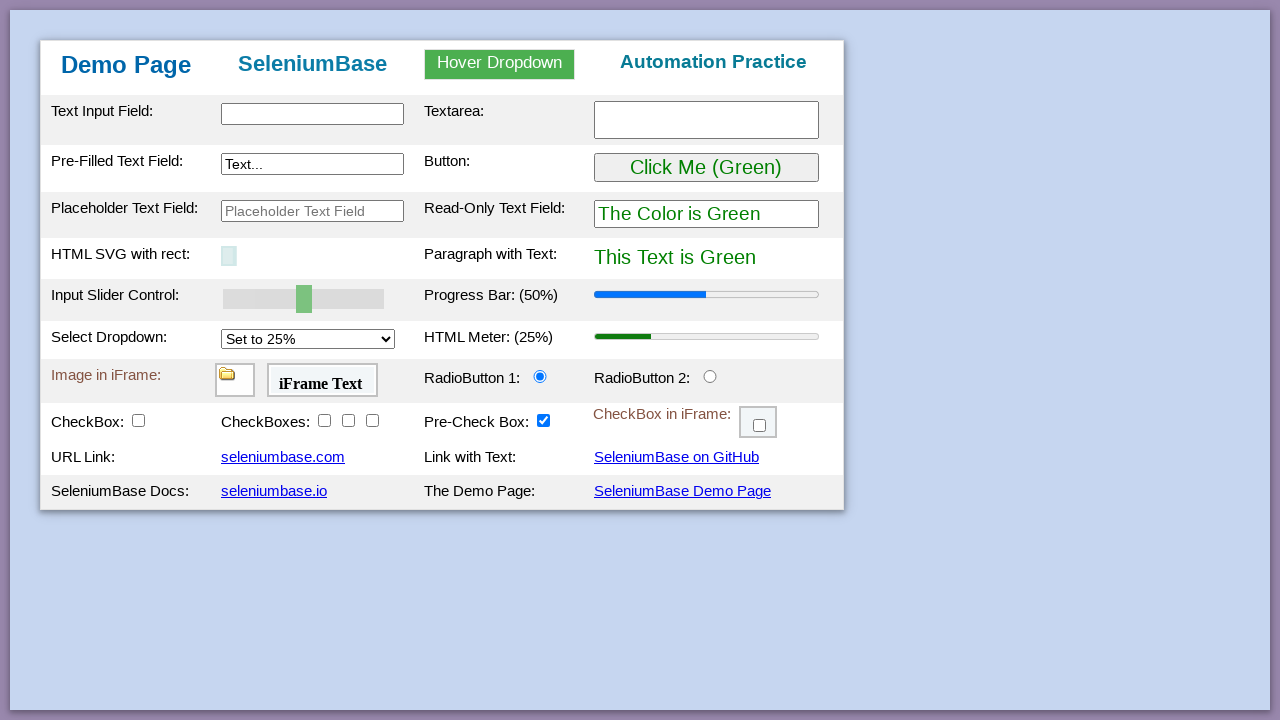

Located SVG rect element
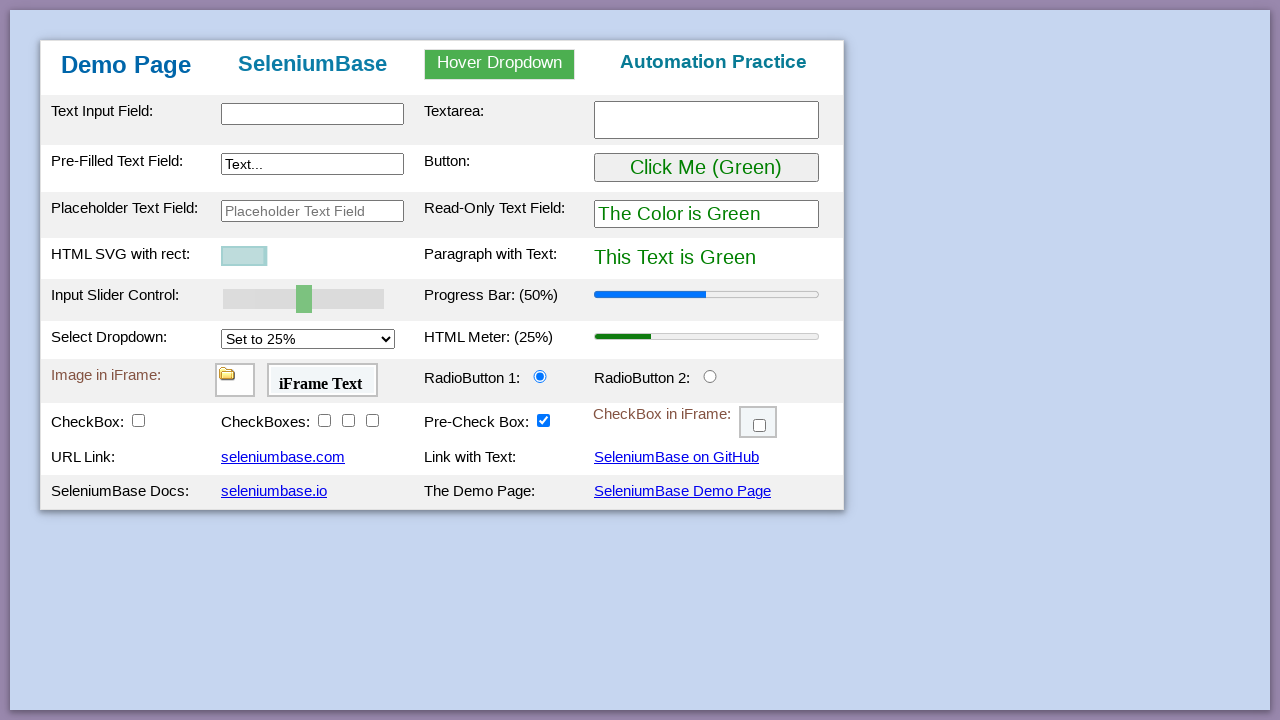

Extracted fill color attribute: #4CA0A0
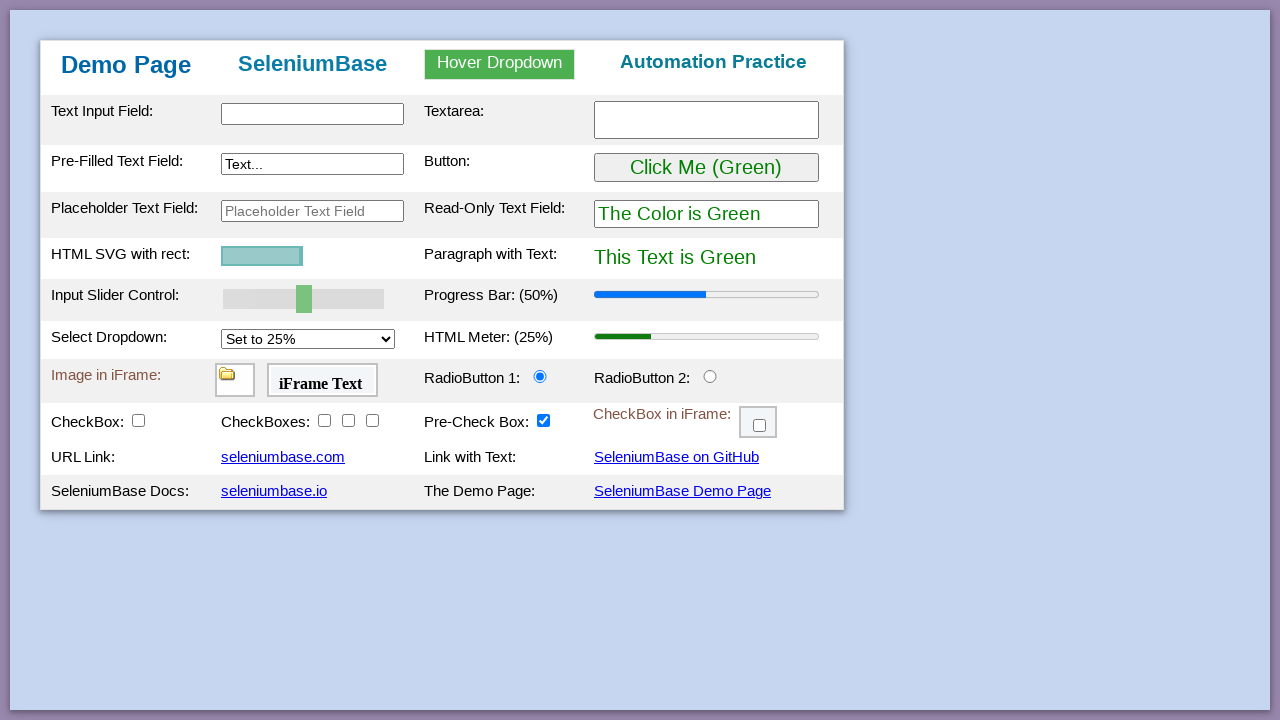

Verified fill color is #4CA0A0
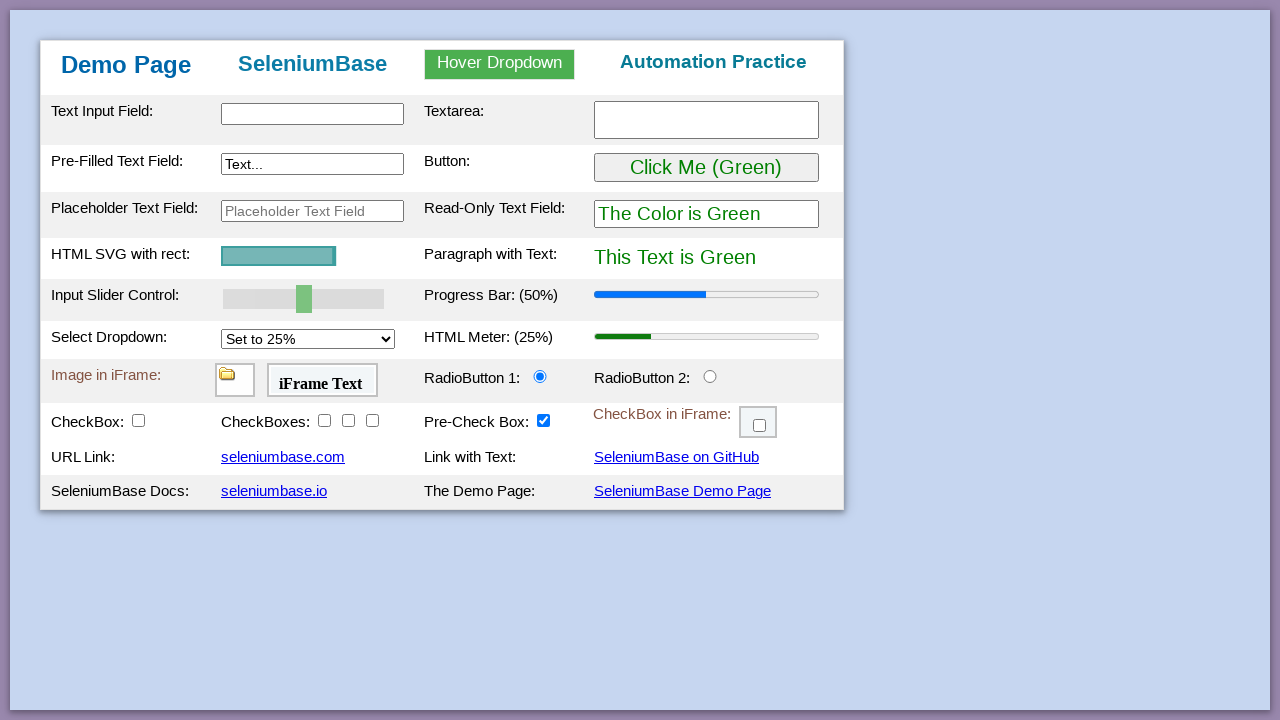

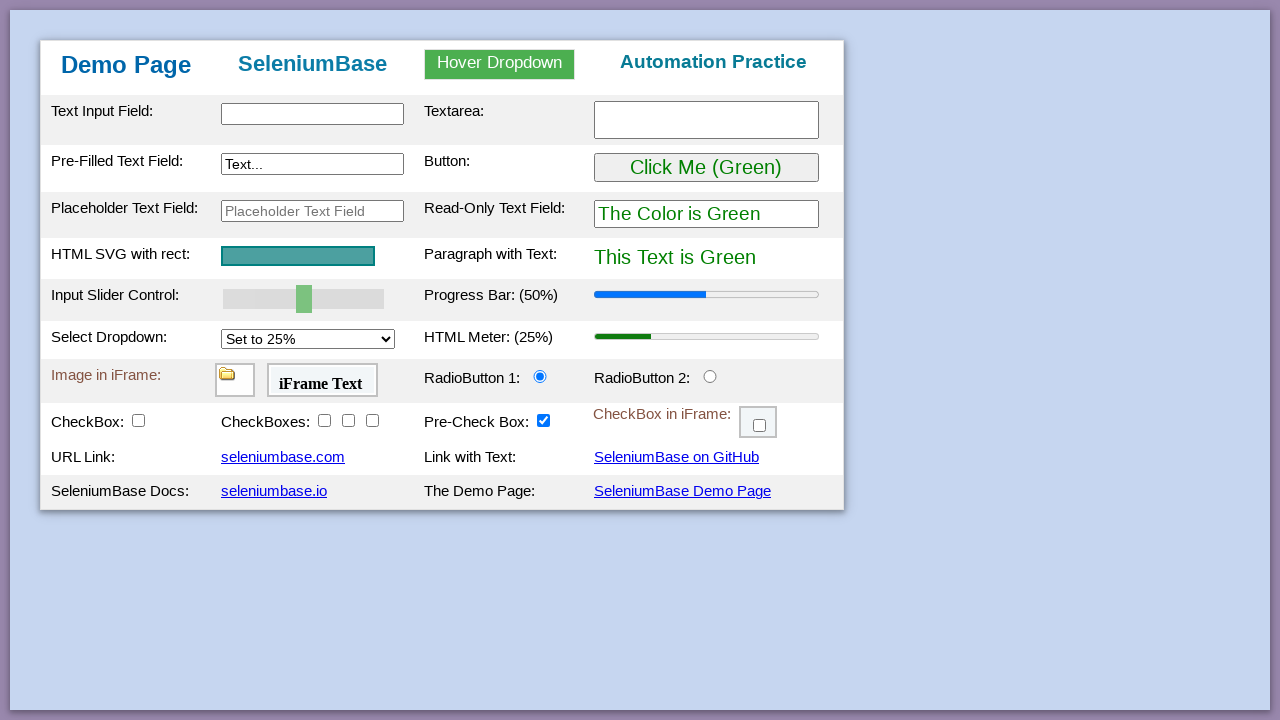